Solves a math captcha by retrieving an attribute value from an element, calculating a result, and submitting a form with checkboxes

Starting URL: https://suninjuly.github.io/get_attribute.html

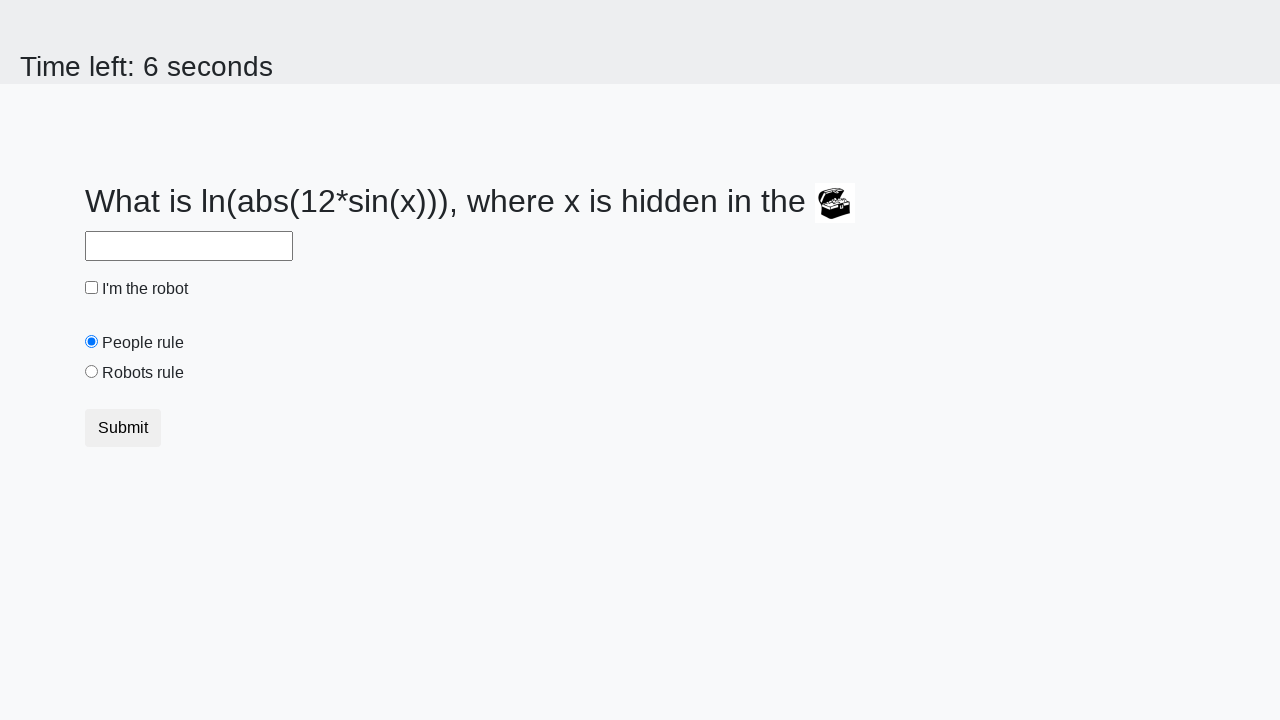

Located the treasure element with ID 'treasure'
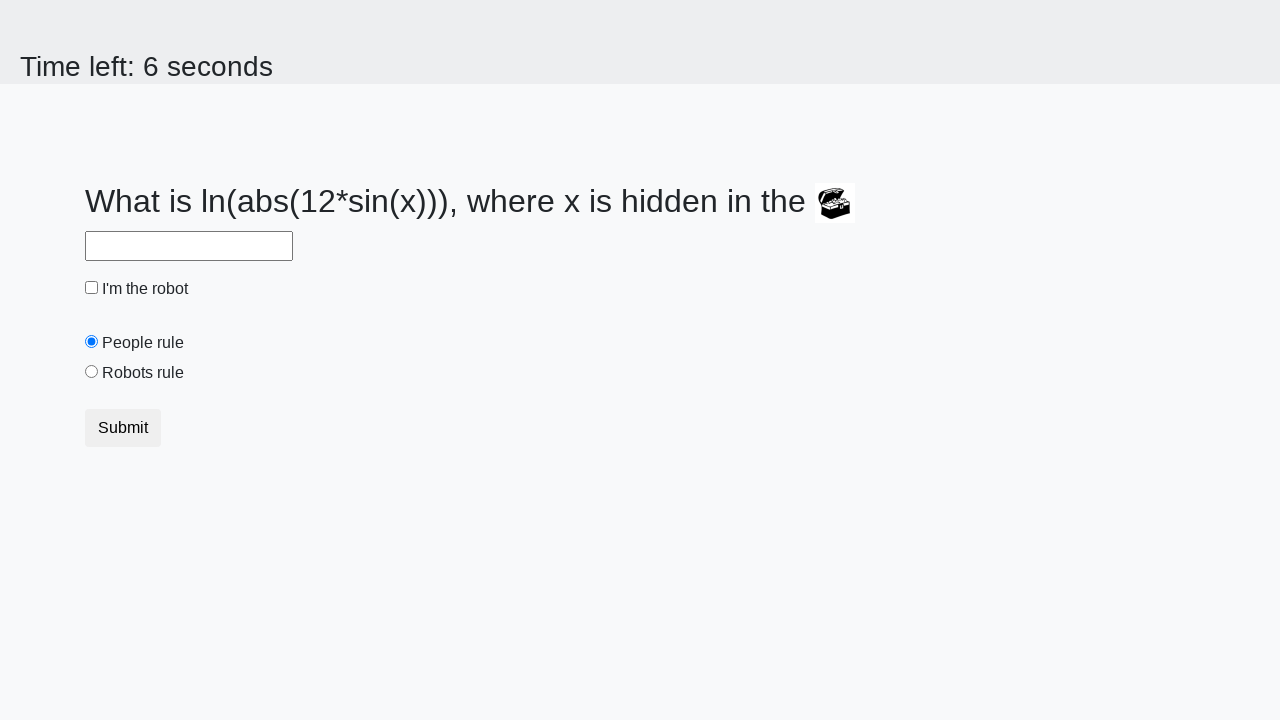

Retrieved attribute 'valuex' from treasure element with value: 617
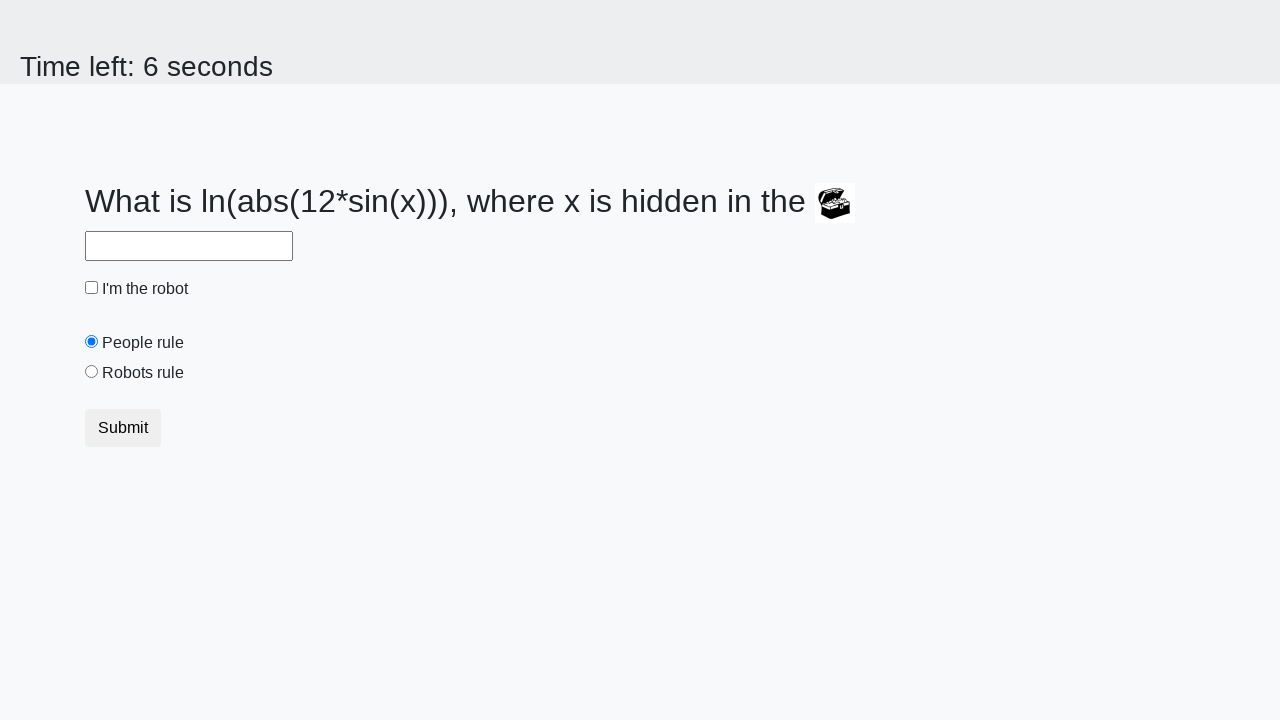

Calculated math captcha result: 2.431823625222588
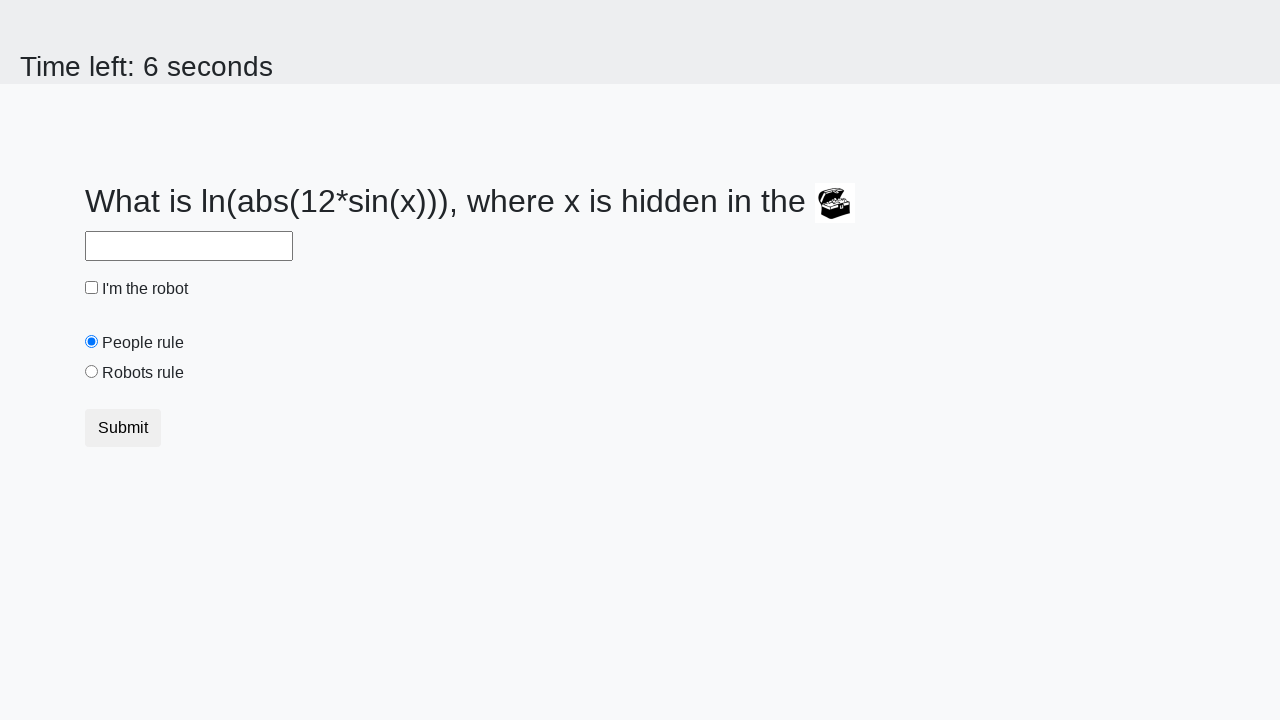

Filled answer field with calculated result: 2.431823625222588 on input#answer
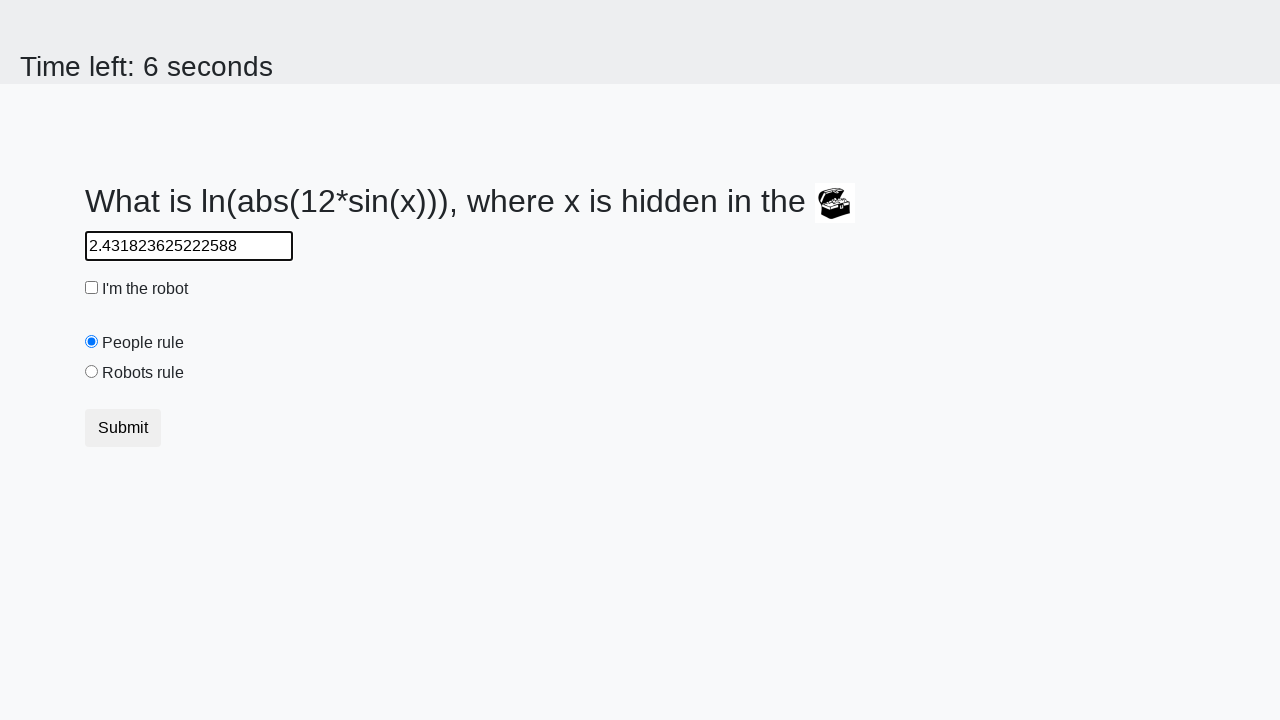

Clicked 'I'm the king of the robots' checkbox at (92, 372) on input#robotsRule
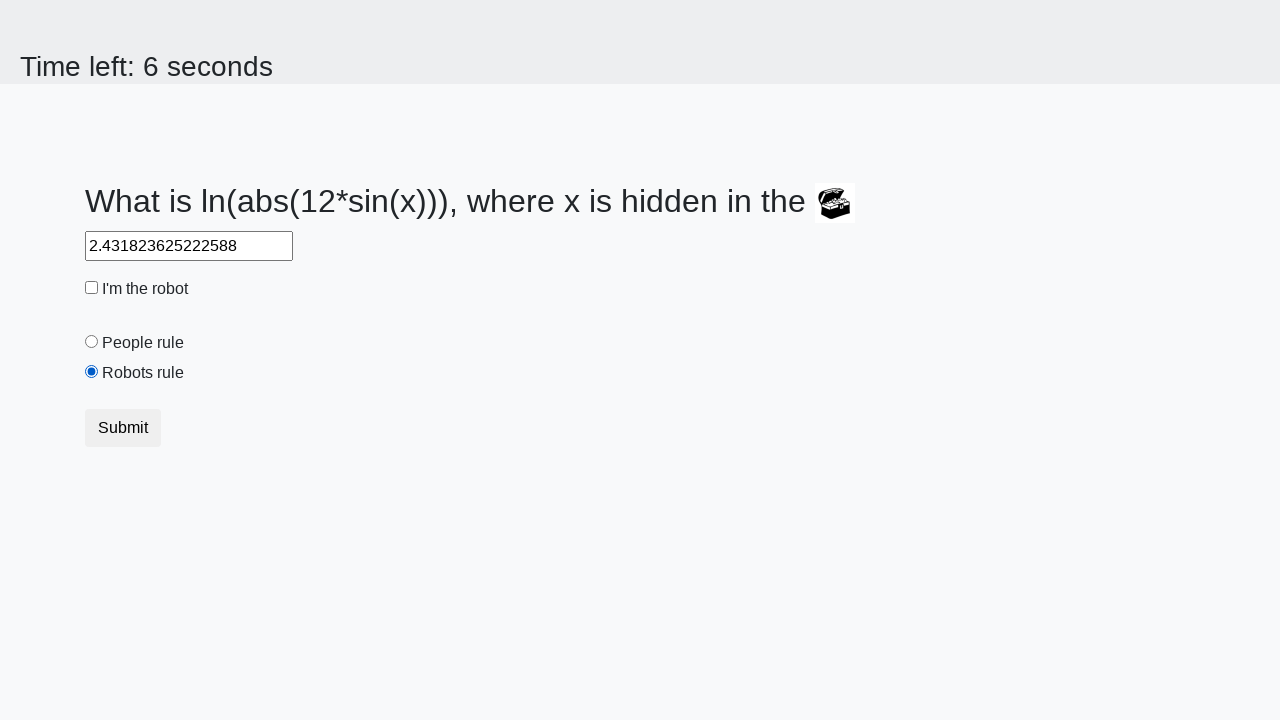

Clicked 'There is a robot checkbox' checkbox at (92, 288) on input#robotCheckbox
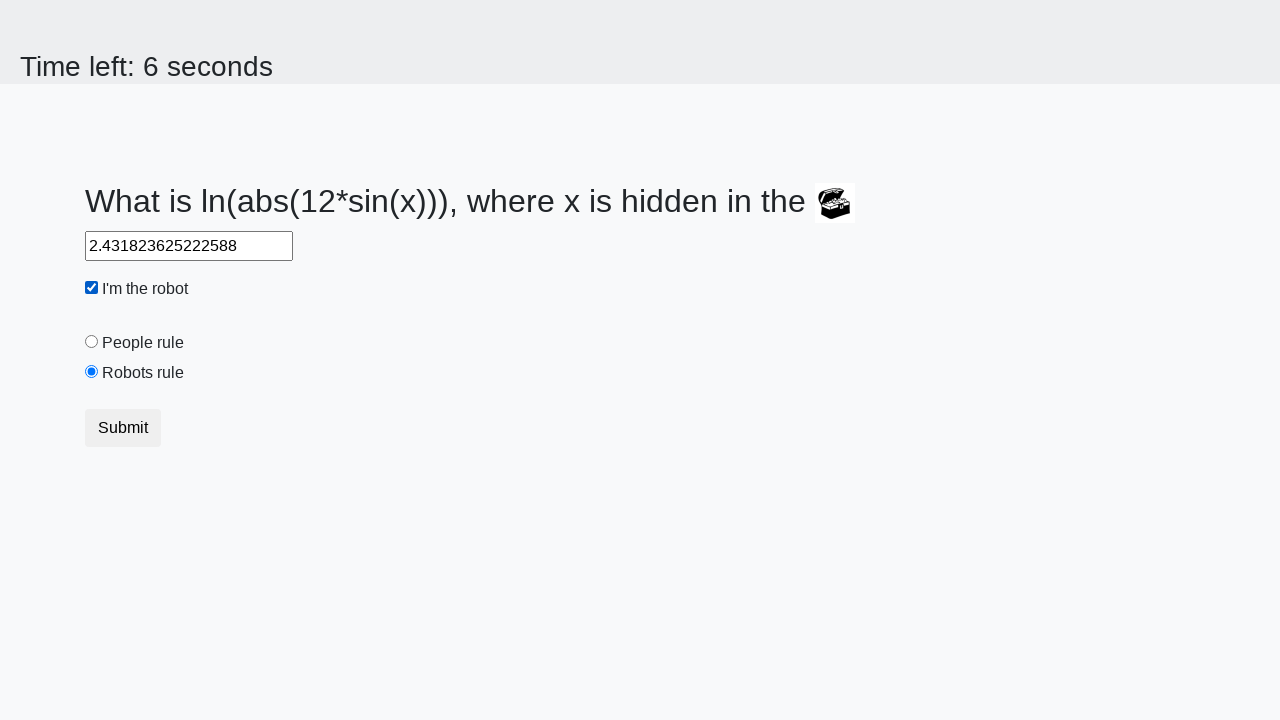

Clicked submit button to submit the form at (123, 428) on button[type='Submit']
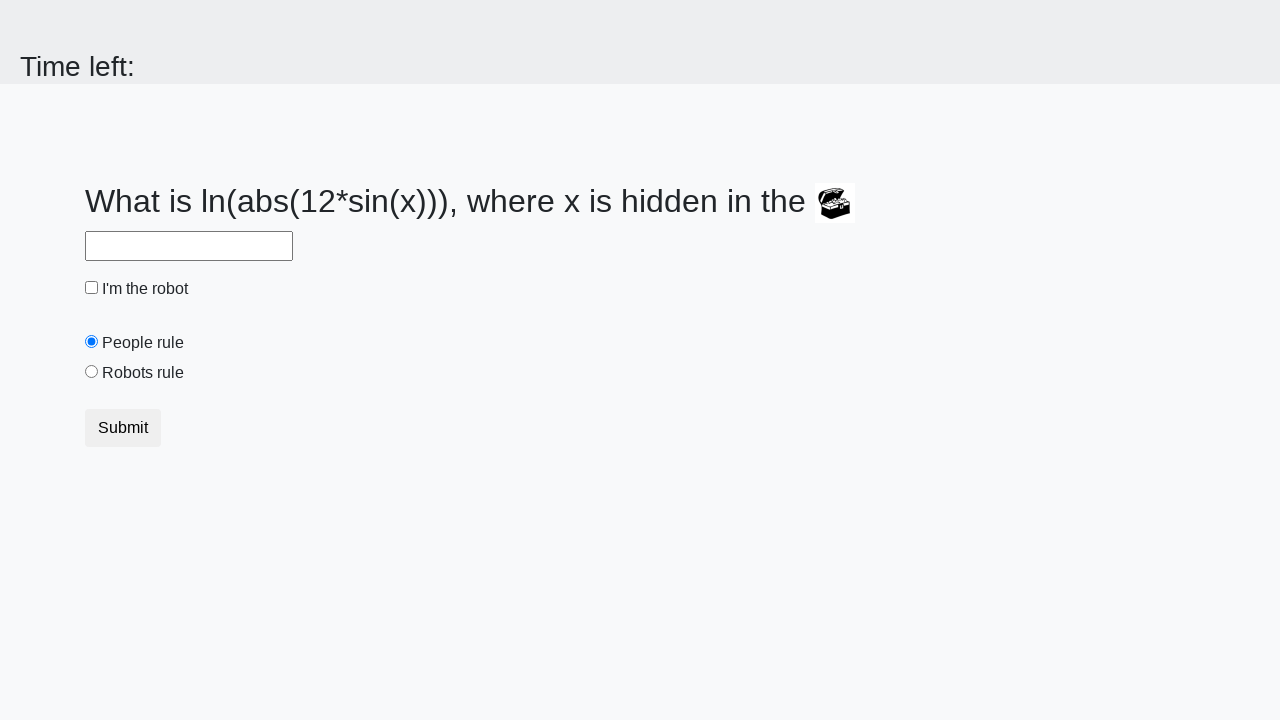

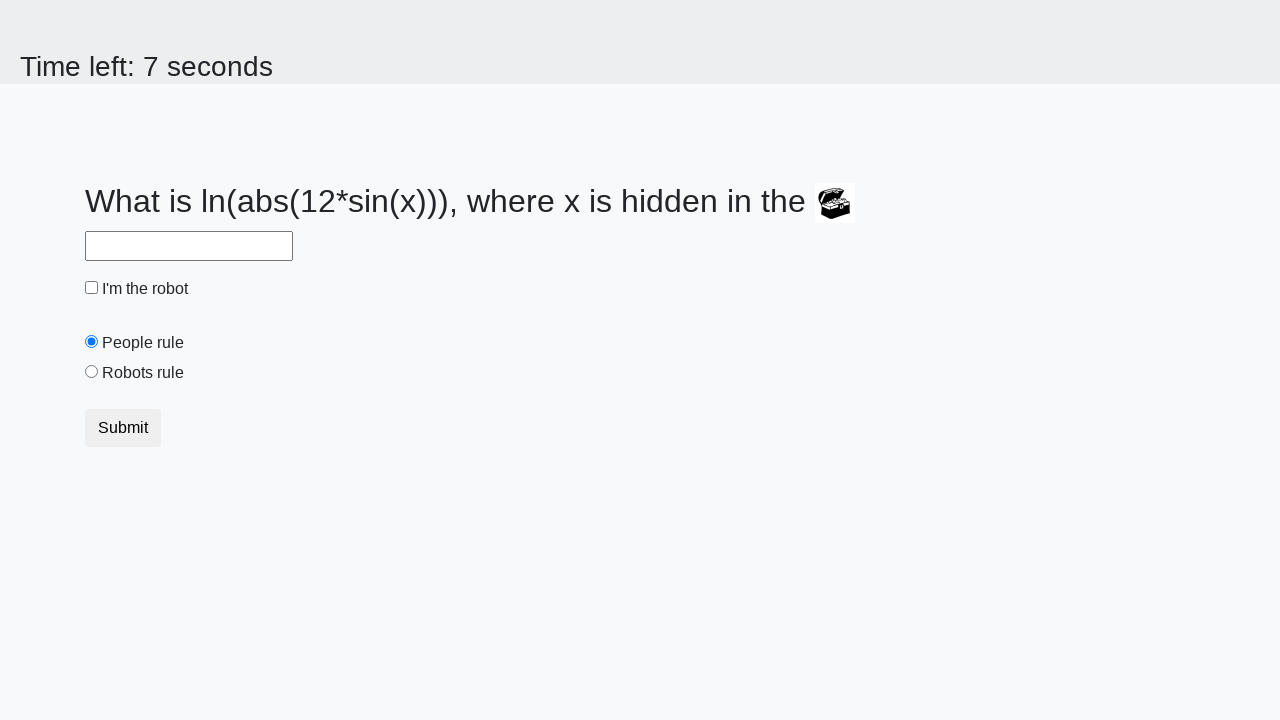